Tests a dynamic button sequence where clicking the start button reveals subsequent buttons (one, two, three) that must be clicked in order, ultimately displaying an "All Buttons Clicked" success message.

Starting URL: https://testpages.eviltester.com/styled/dynamic-buttons-simple.html

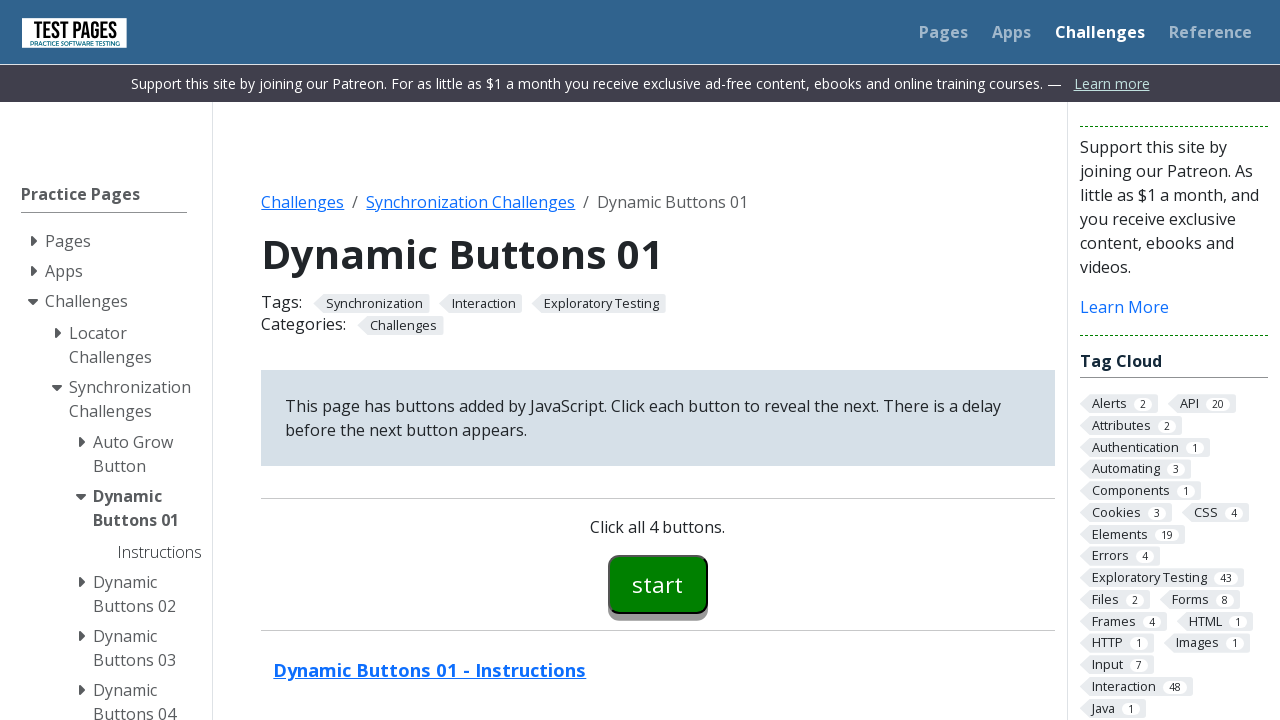

Clicked the start button (button00) at (658, 584) on #button00
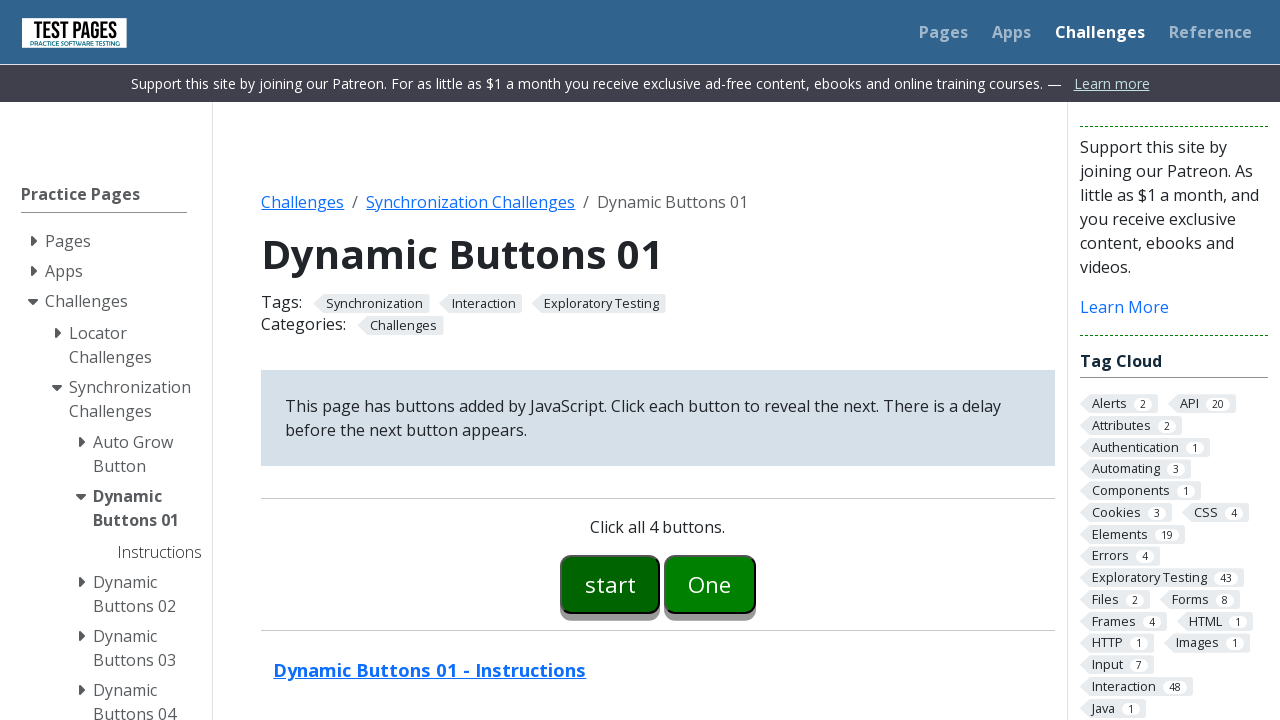

Button one (button01) appeared after clicking start button
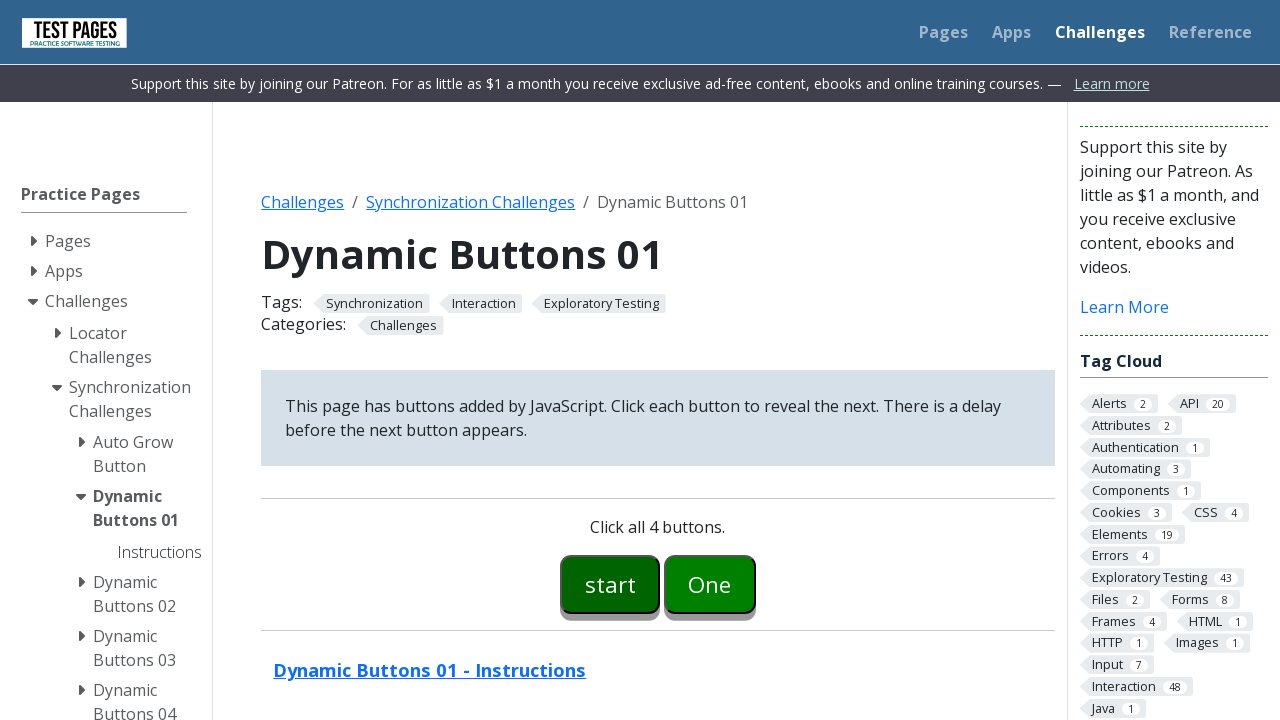

Clicked button one (button01) at (710, 584) on #button01
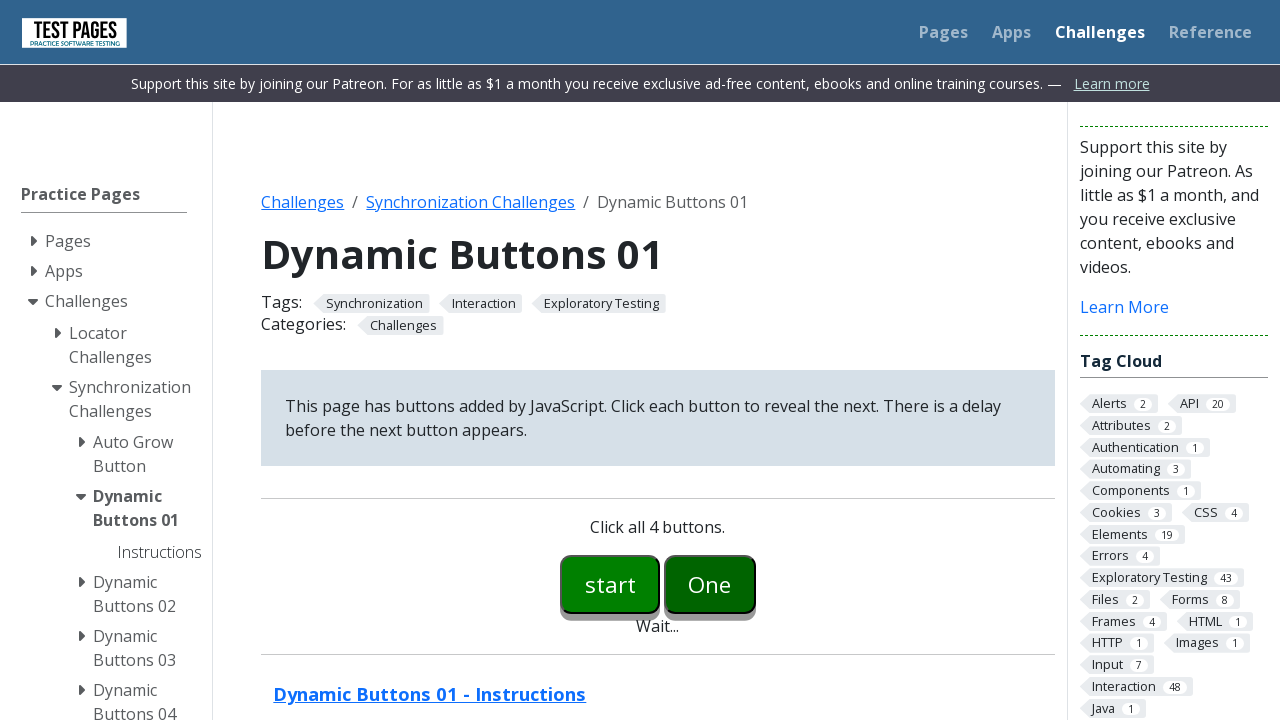

Button two (button02) appeared after clicking button one
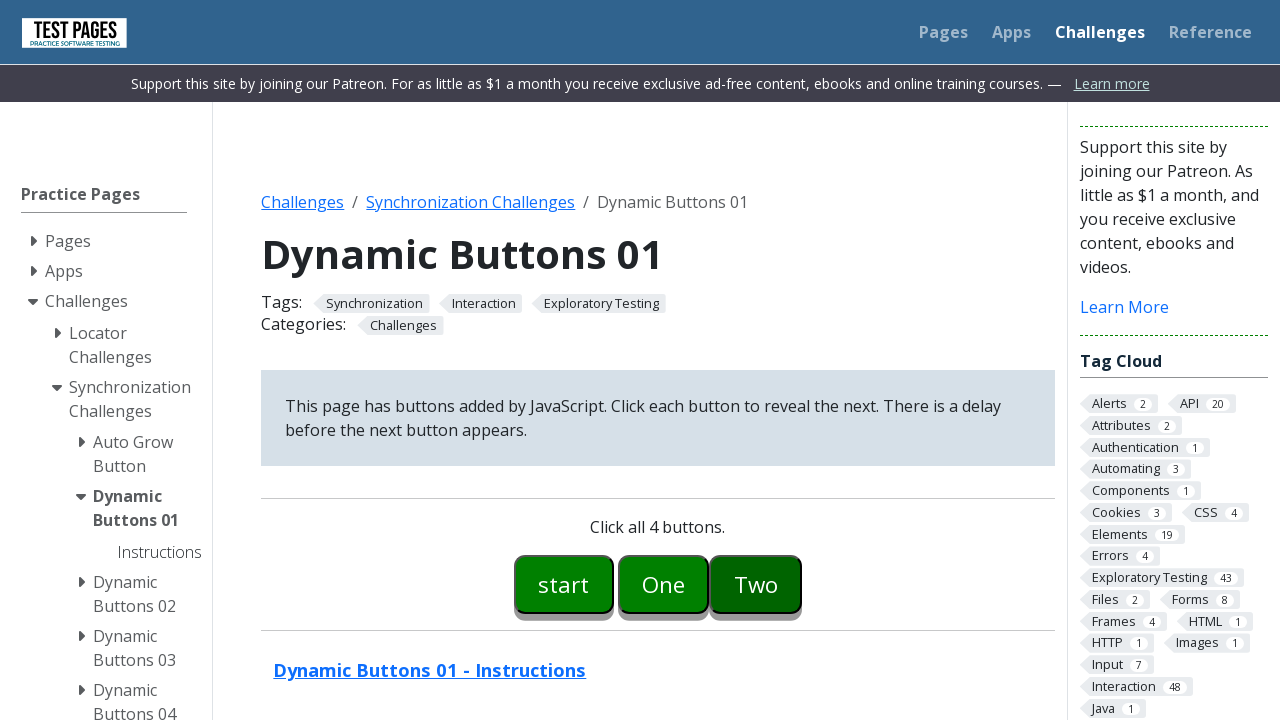

Clicked button two (button02) at (756, 584) on #button02
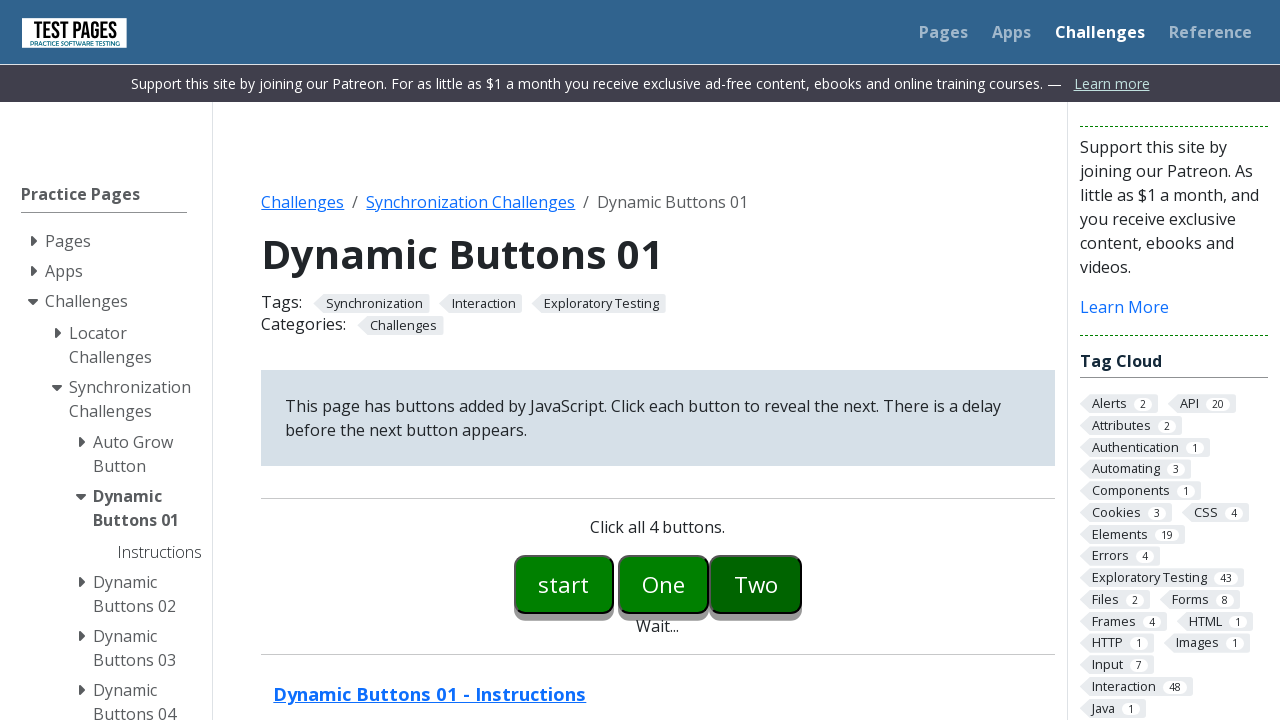

Button three (button03) appeared after clicking button two
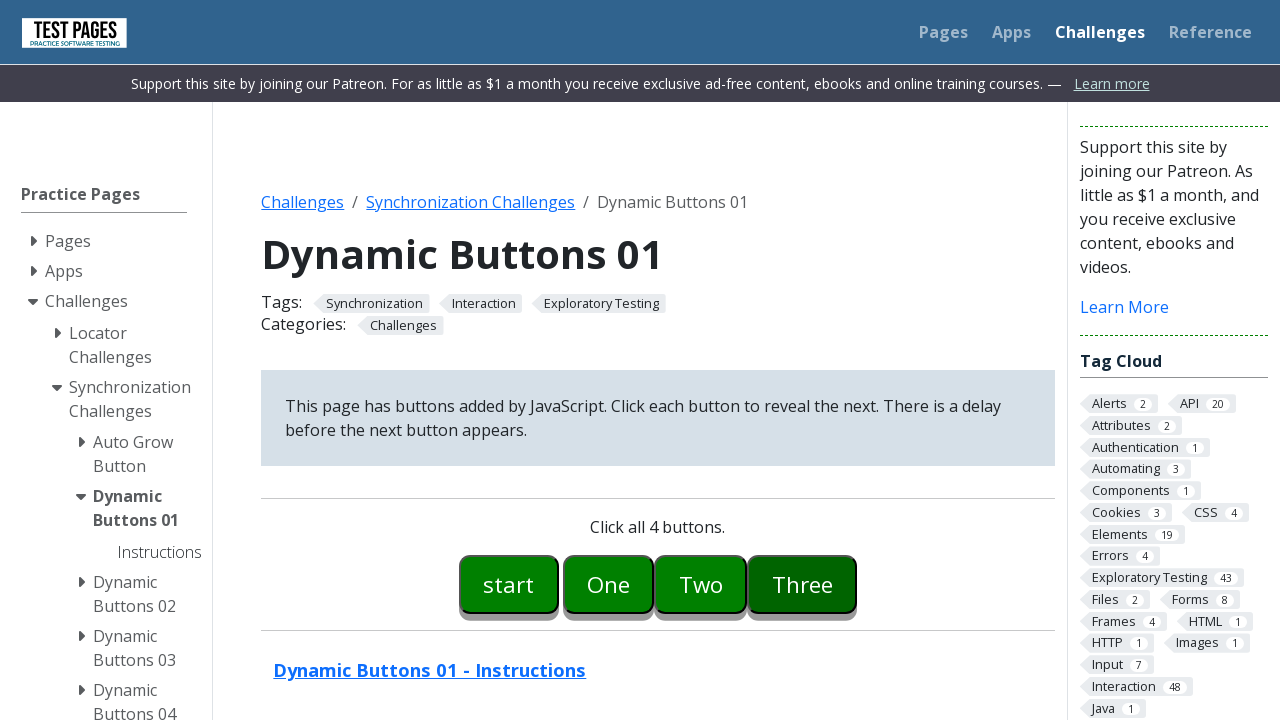

Clicked button three (button03) at (802, 584) on #button03
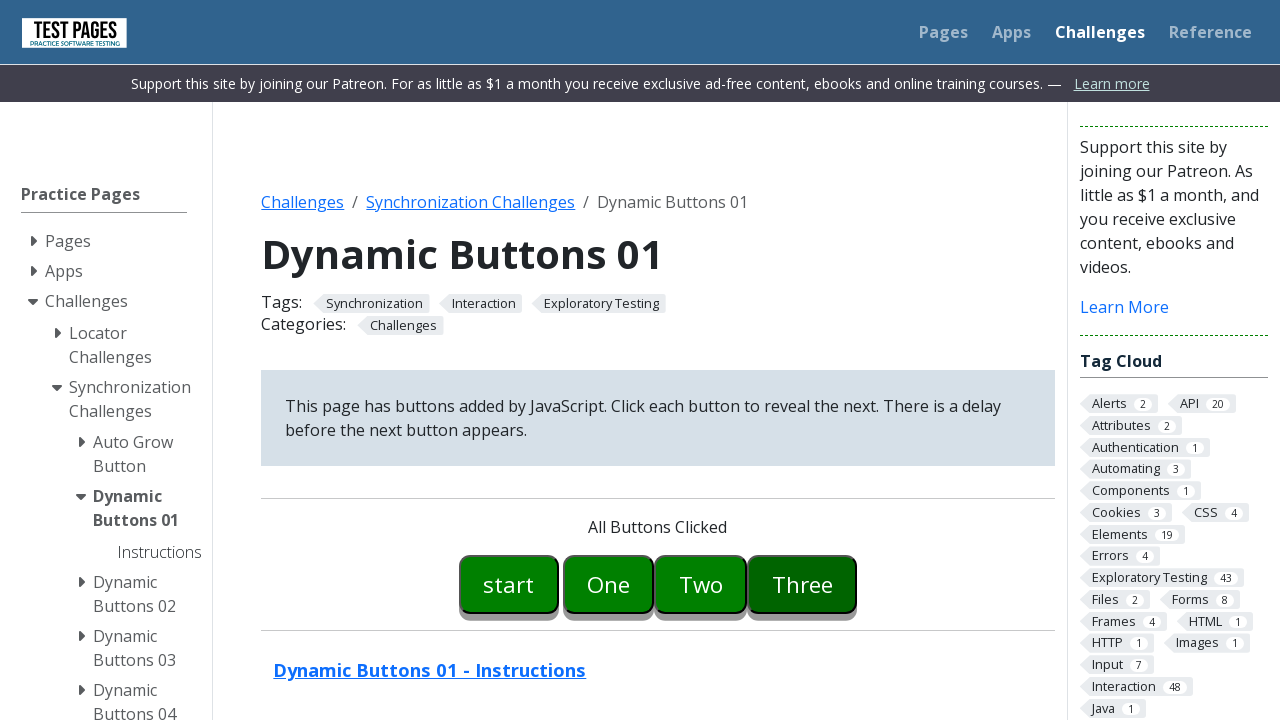

Success message element (buttonmessage) loaded
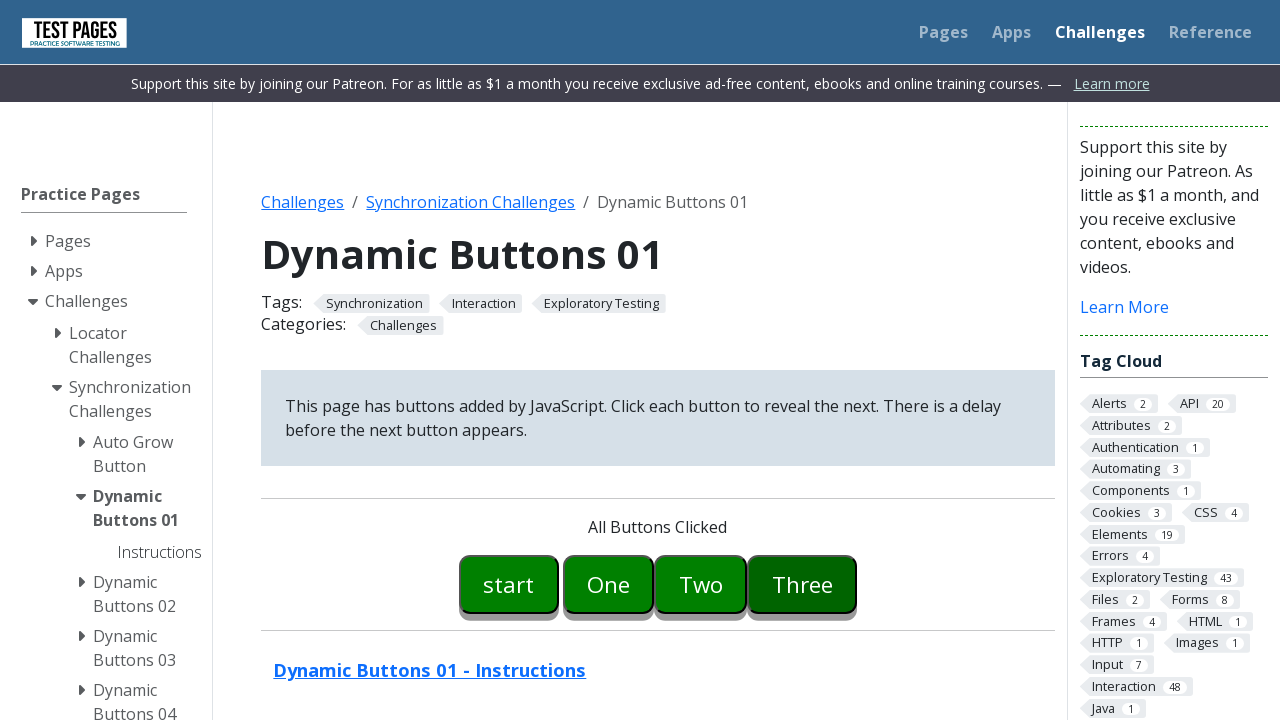

Verified success message is visible - all buttons clicked successfully
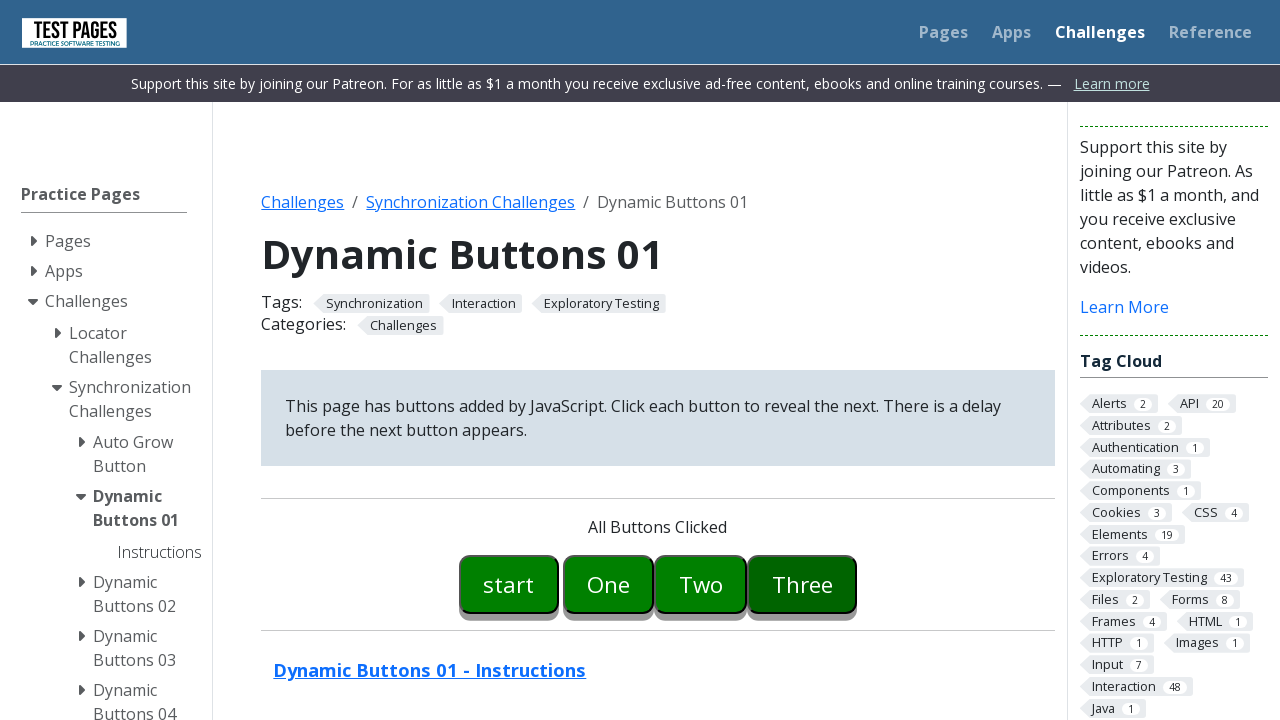

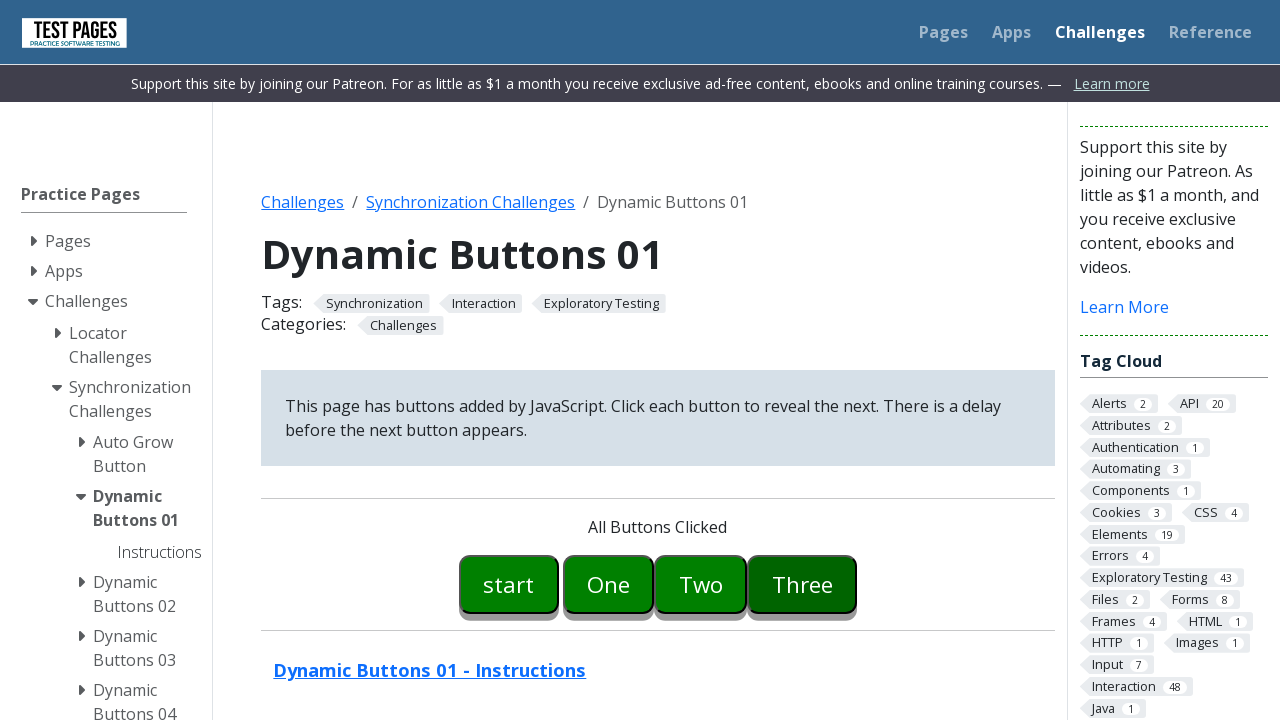